Tests JavaScript confirmation alert handling by entering a name, triggering a confirm dialog, and dismissing it

Starting URL: https://rahulshettyacademy.com/AutomationPractice/

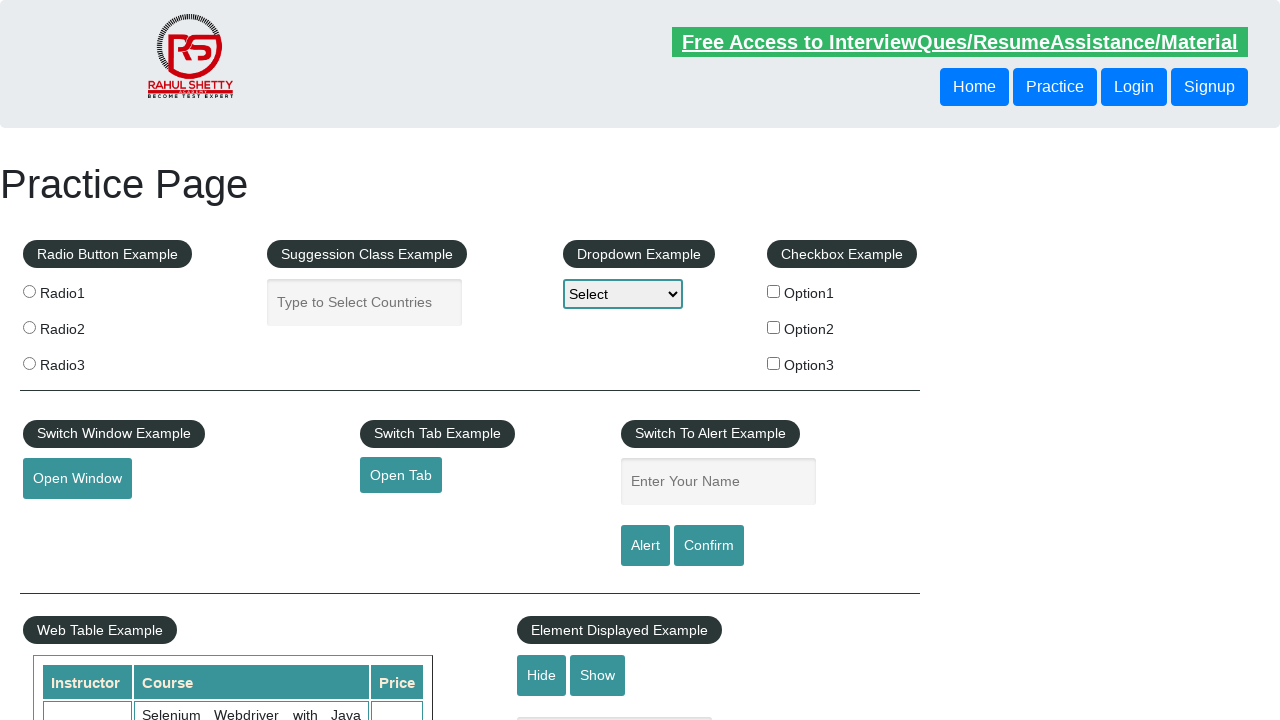

Filled name input field with 'Balaji' on input[name='enter-name']
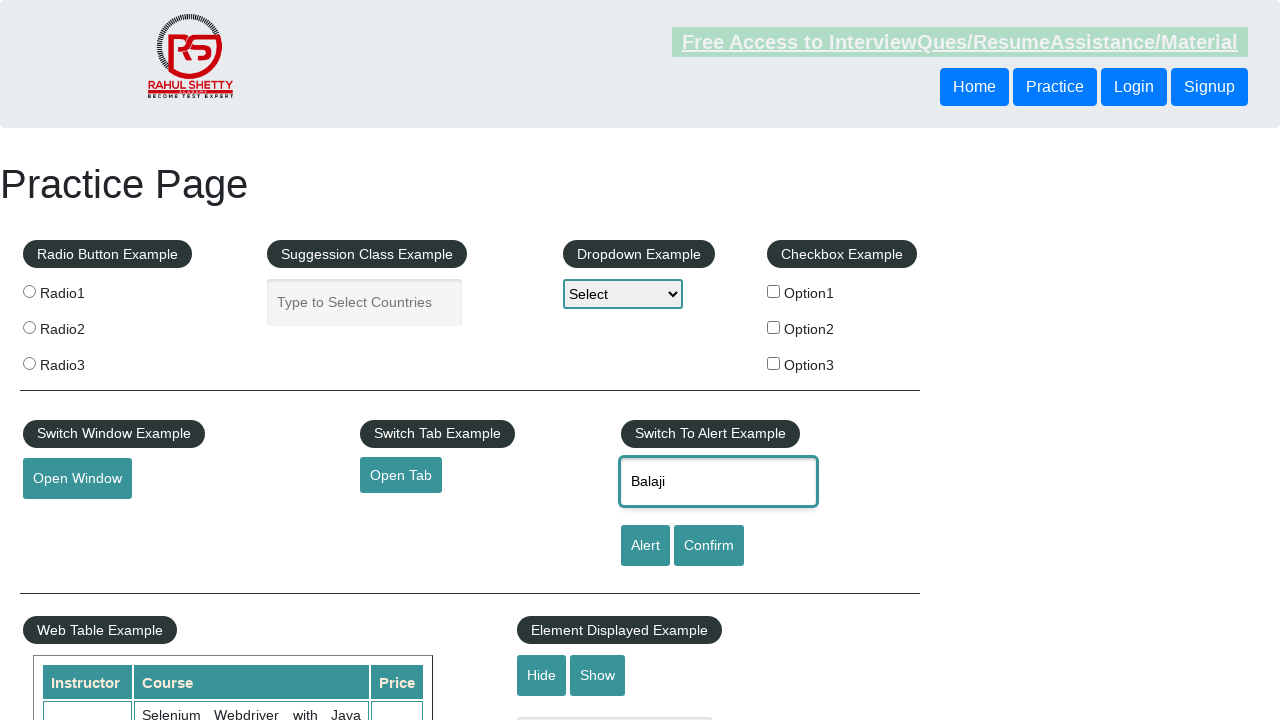

Clicked confirm button to trigger JavaScript confirmation alert at (709, 546) on #confirmbtn
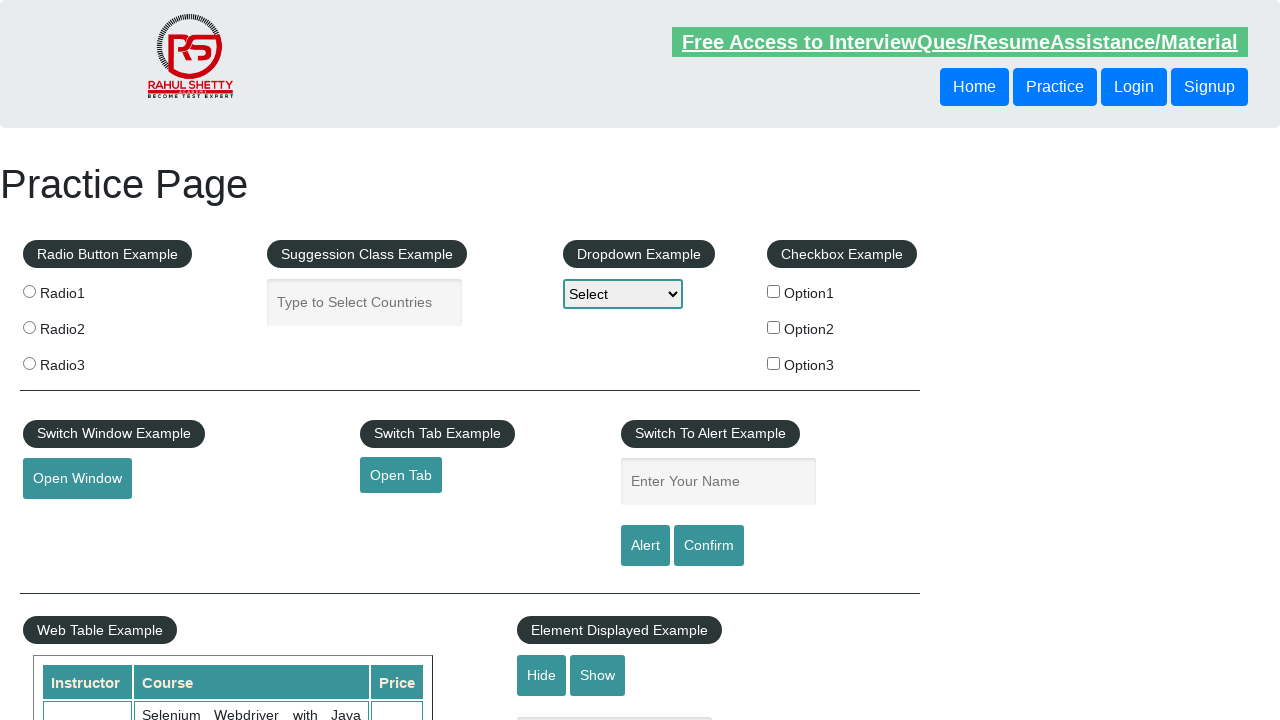

Set up dialog handler to dismiss confirmation alert
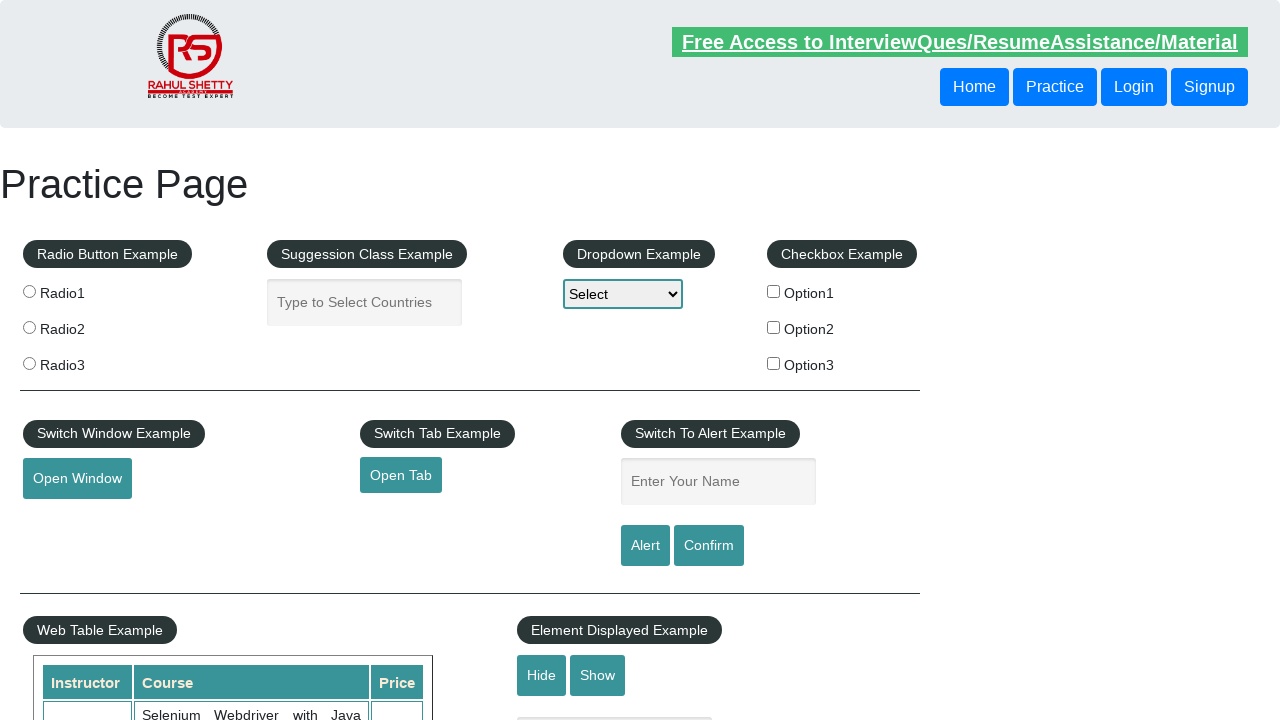

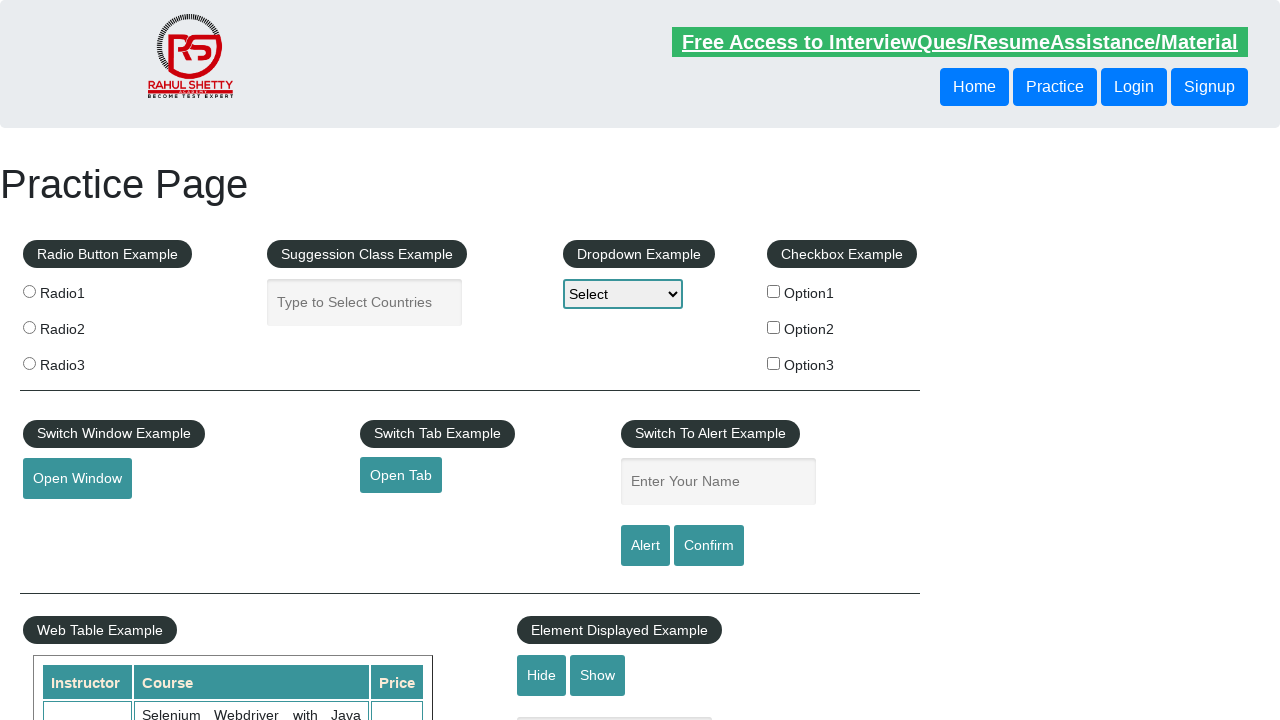